Tests alert handling functionality by triggering different types of alerts (simple alert and confirmation dialog) and interacting with them

Starting URL: https://rahulshettyacademy.com/AutomationPractice/

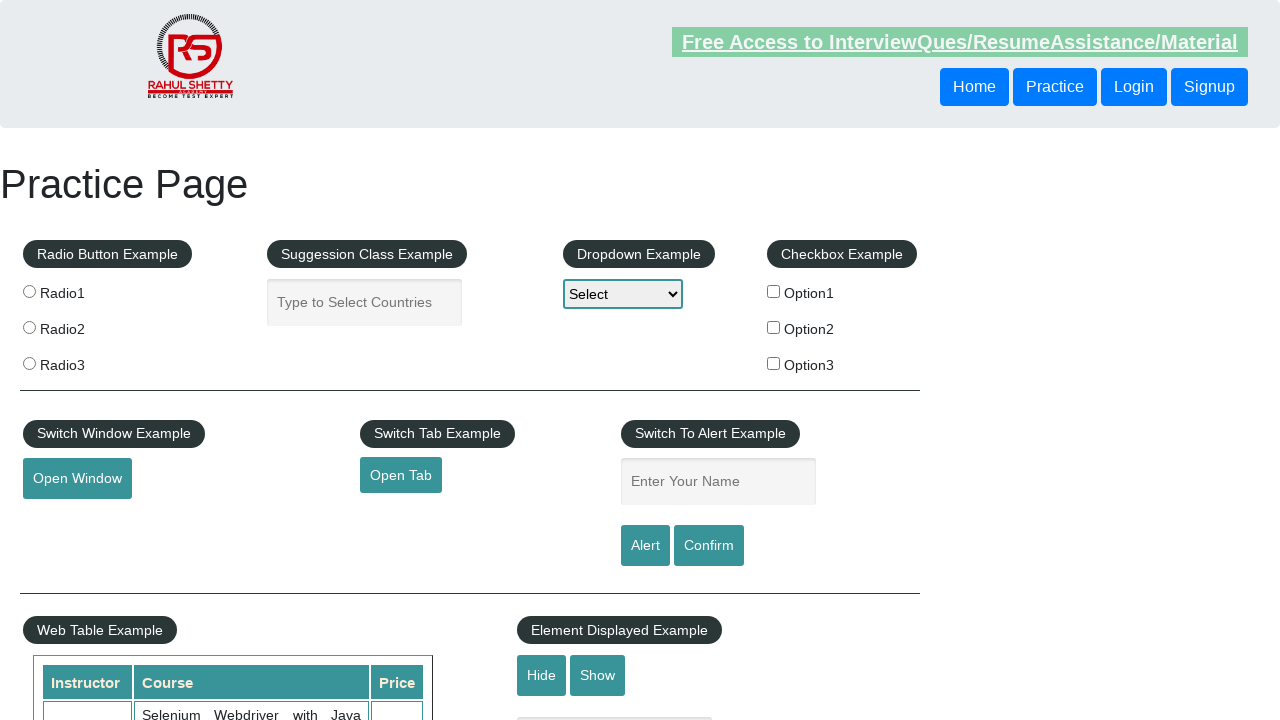

Filled name field with 'subu' on #name
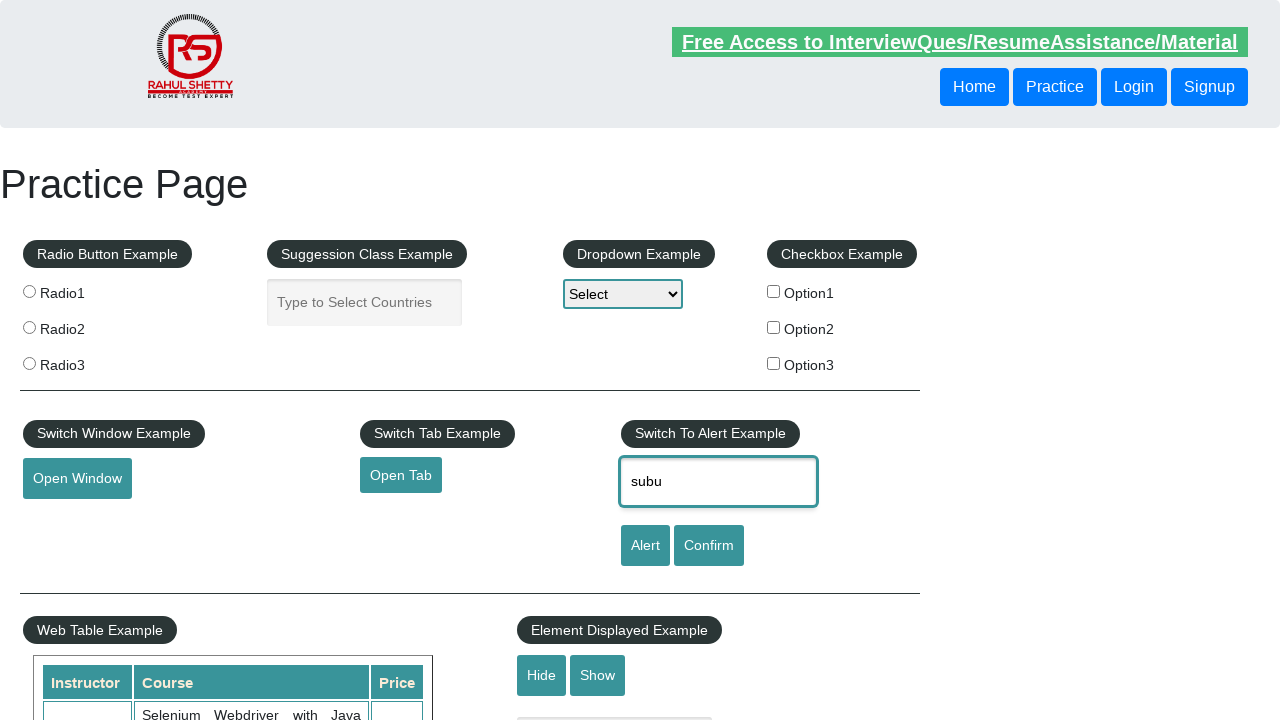

Clicked alert button to trigger simple alert at (645, 546) on #alertbtn
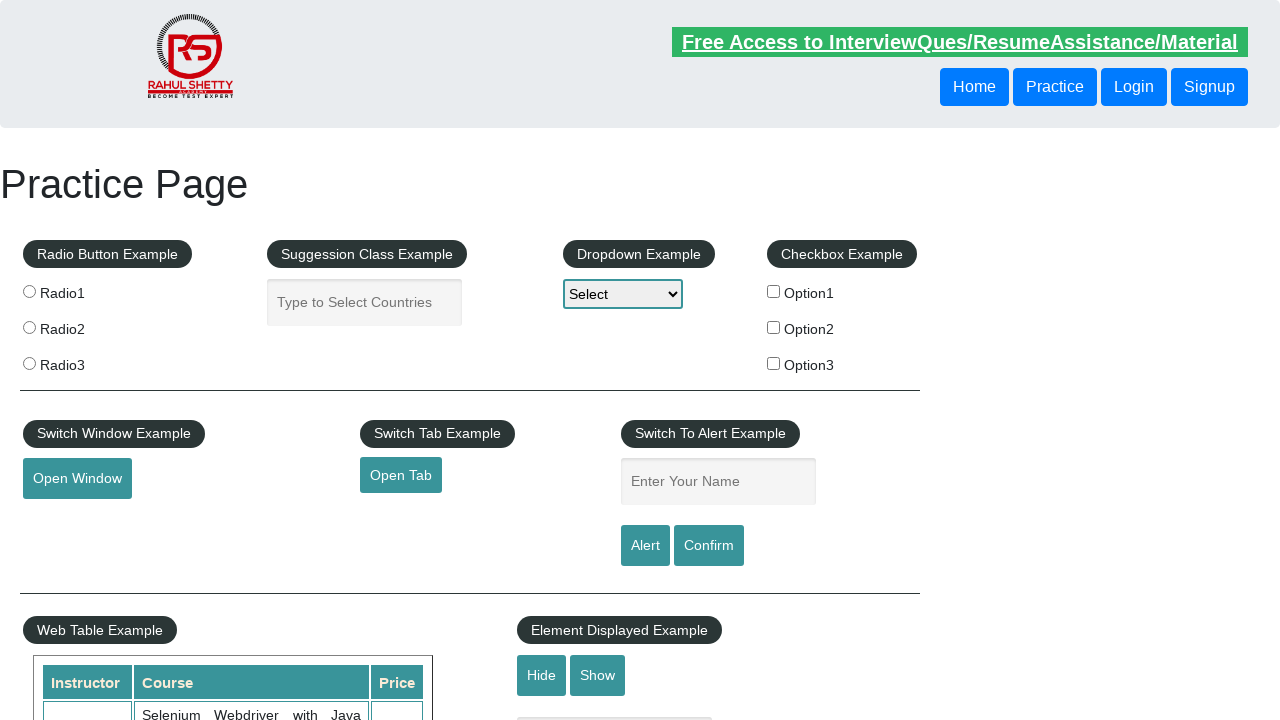

Accepted the simple alert dialog
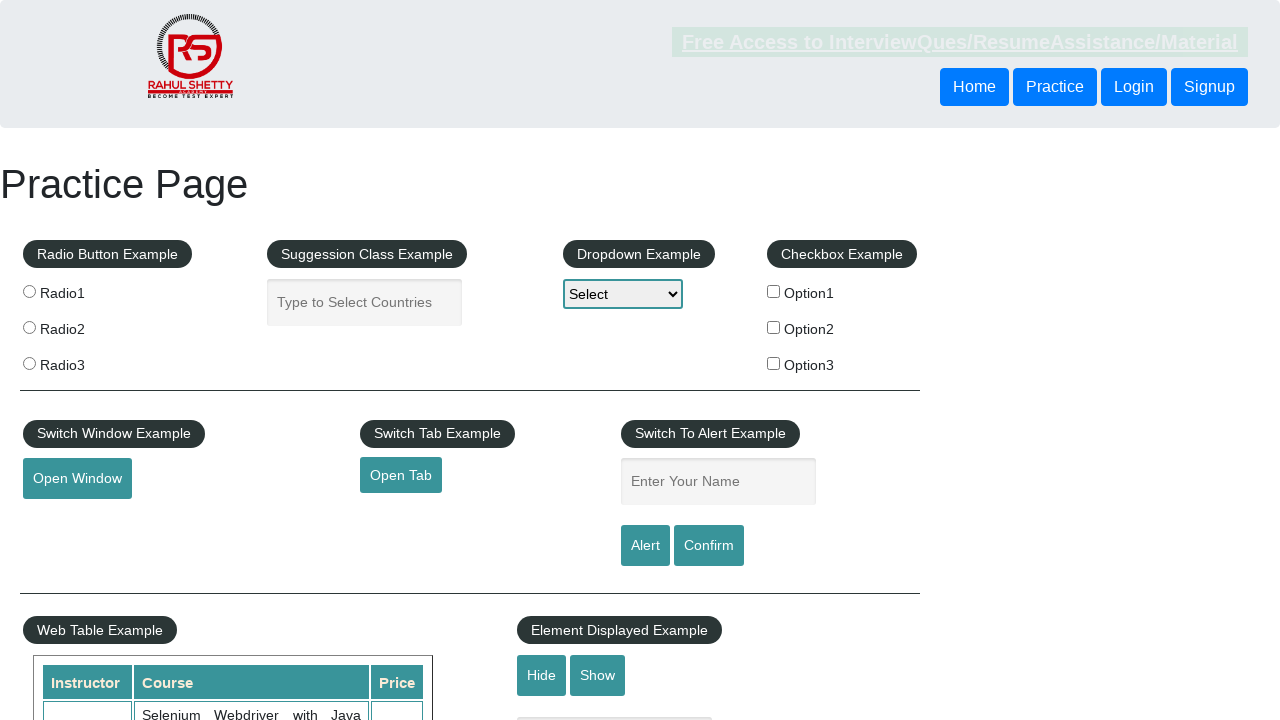

Filled name field with 'Bulbul' for confirmation test on #name
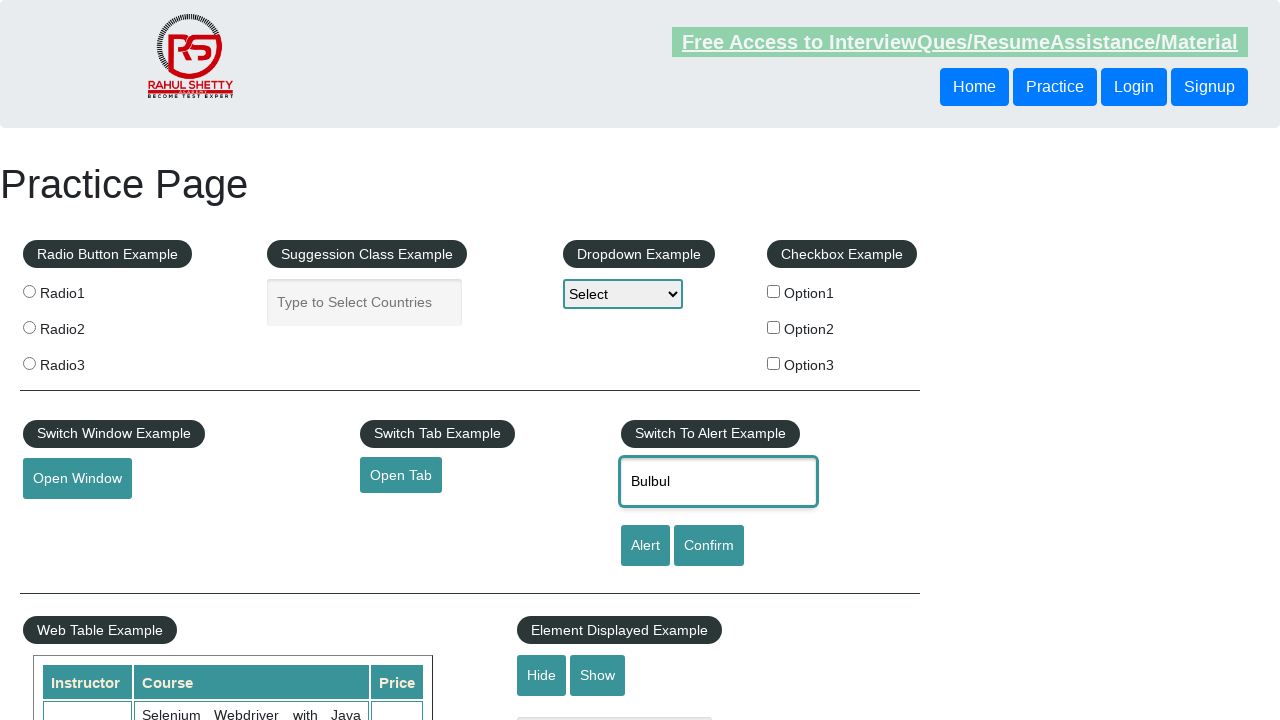

Set up handler to dismiss confirmation dialog
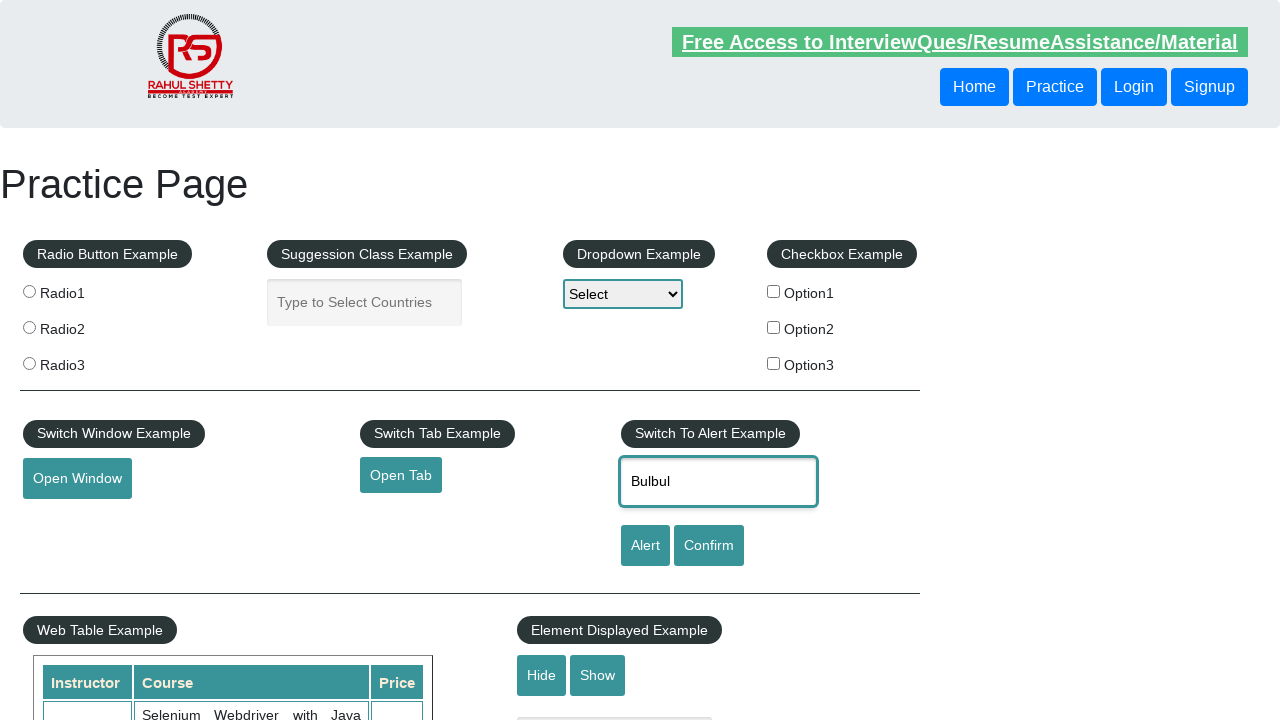

Clicked confirm button to trigger confirmation dialog at (709, 546) on #confirmbtn
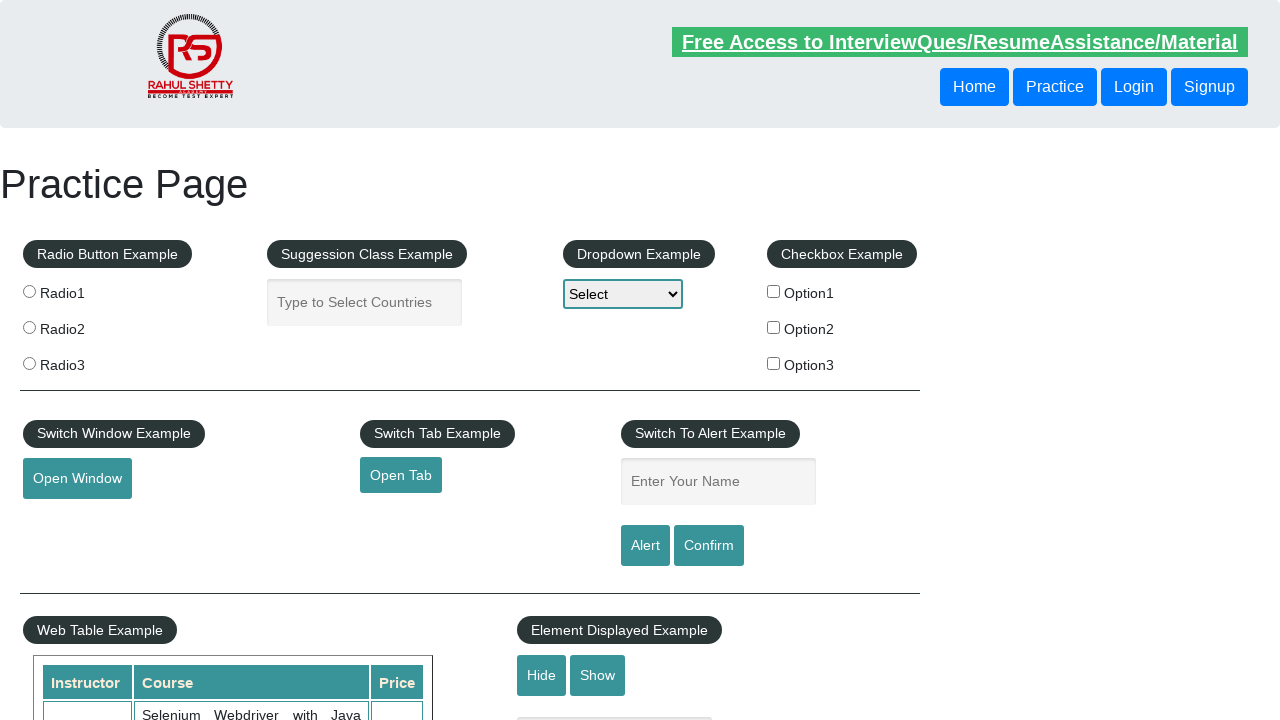

Dismissed the confirmation dialog
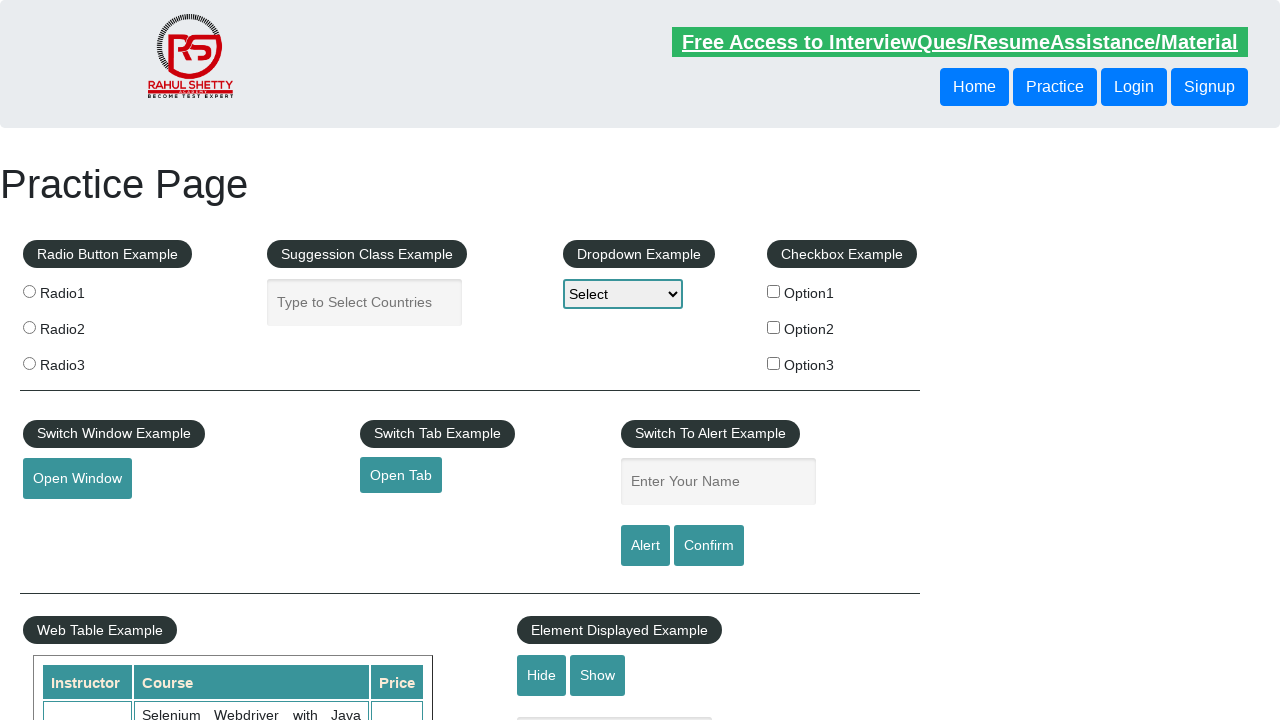

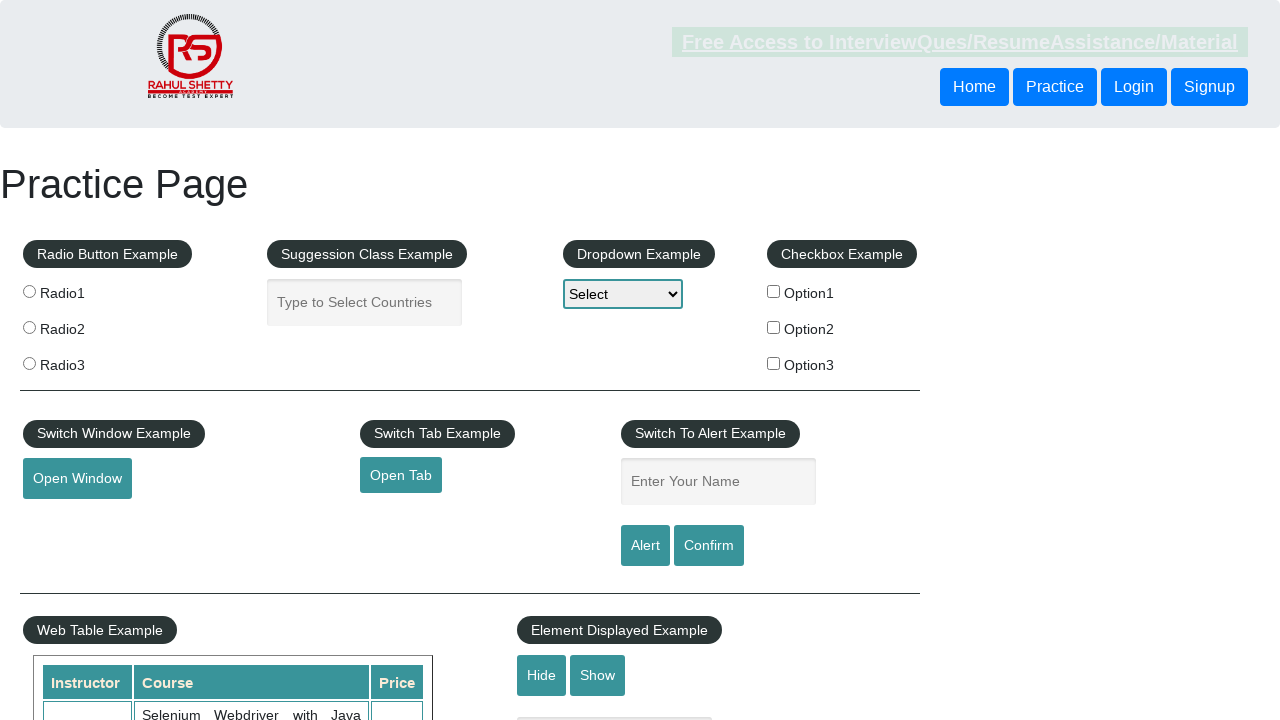